Tests handling multiple browser windows by switching between parent and child windows

Starting URL: https://rahulshettyacademy.com/loginpagePractise/#

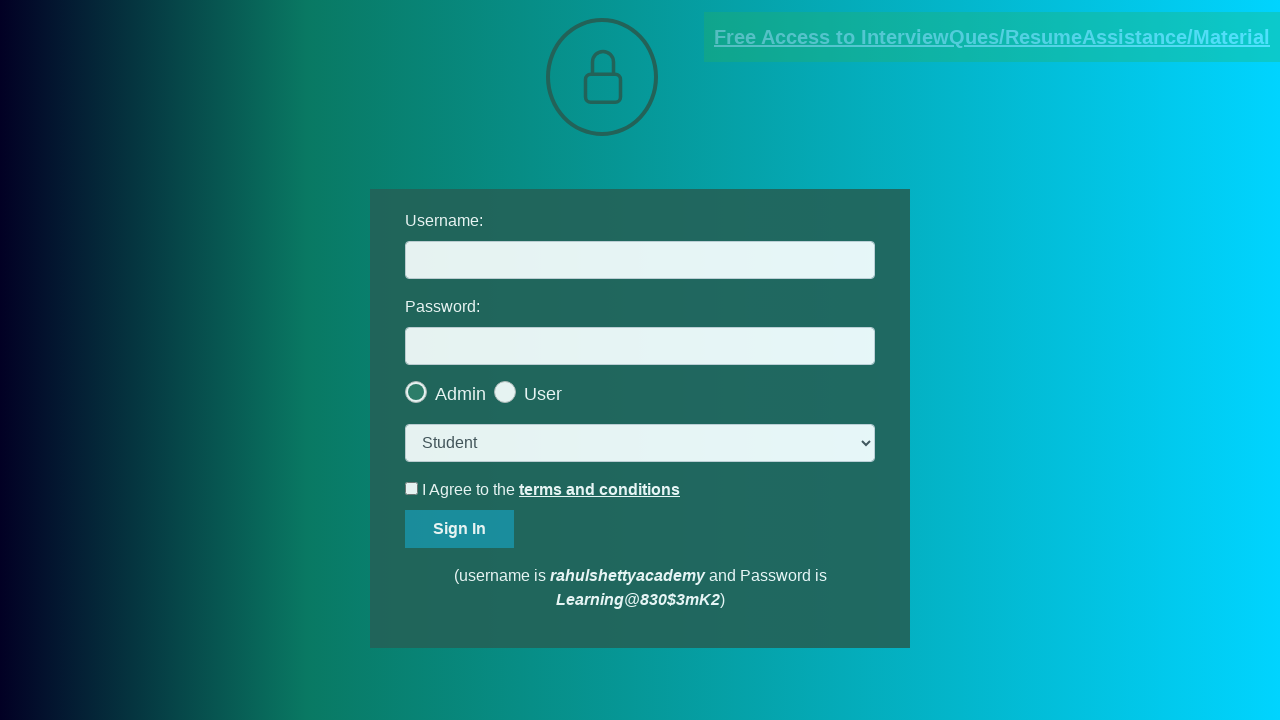

Clicked blinking text link to open child window at (992, 37) on .blinkingText
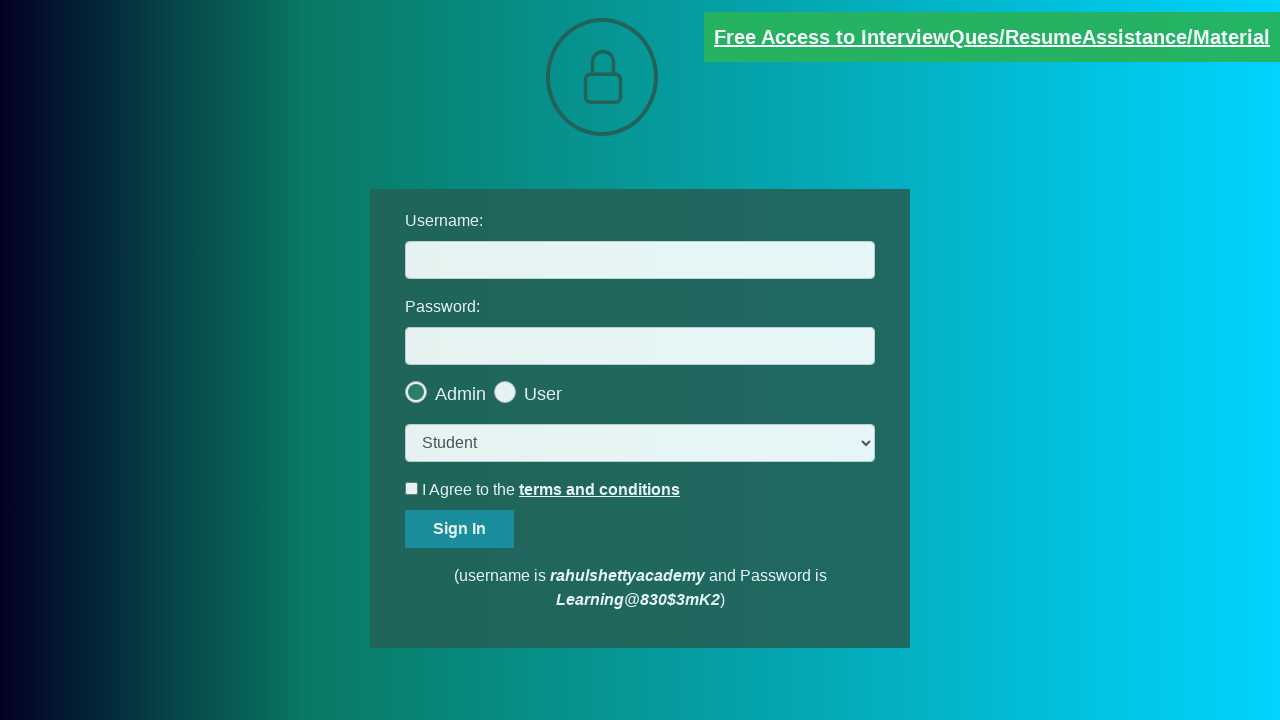

Child window popup obtained
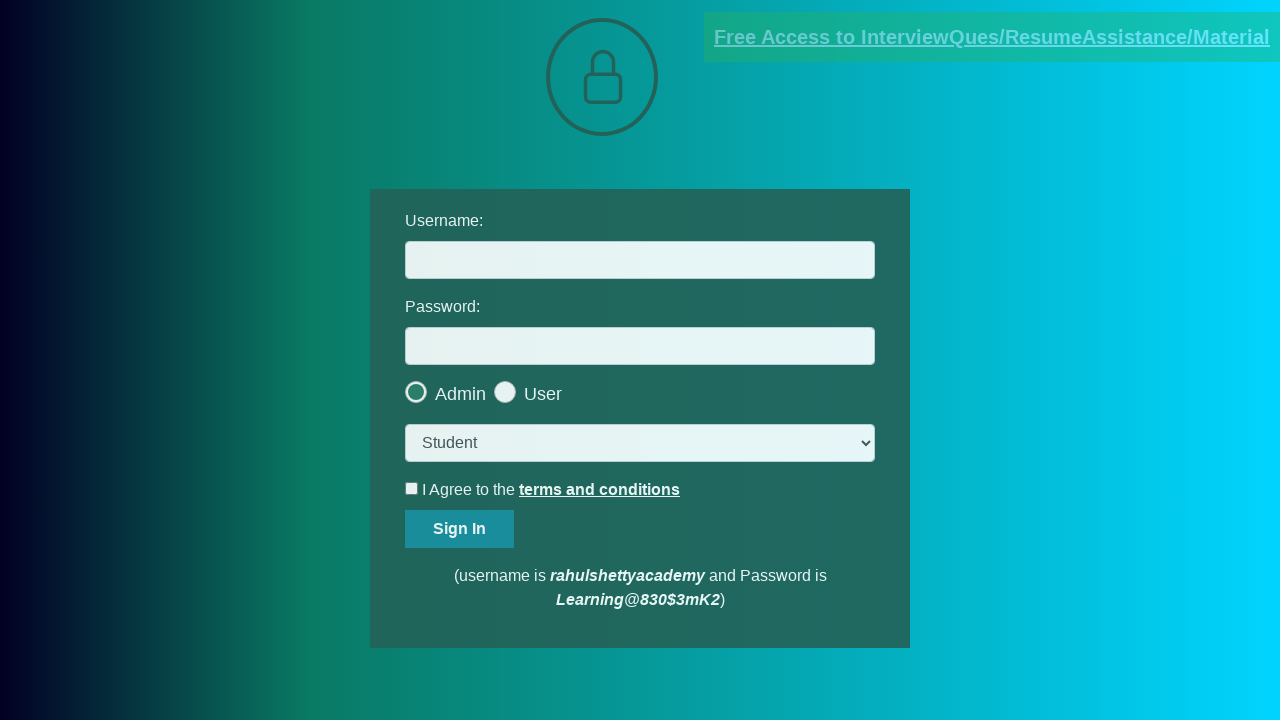

Retrieved text content from child window
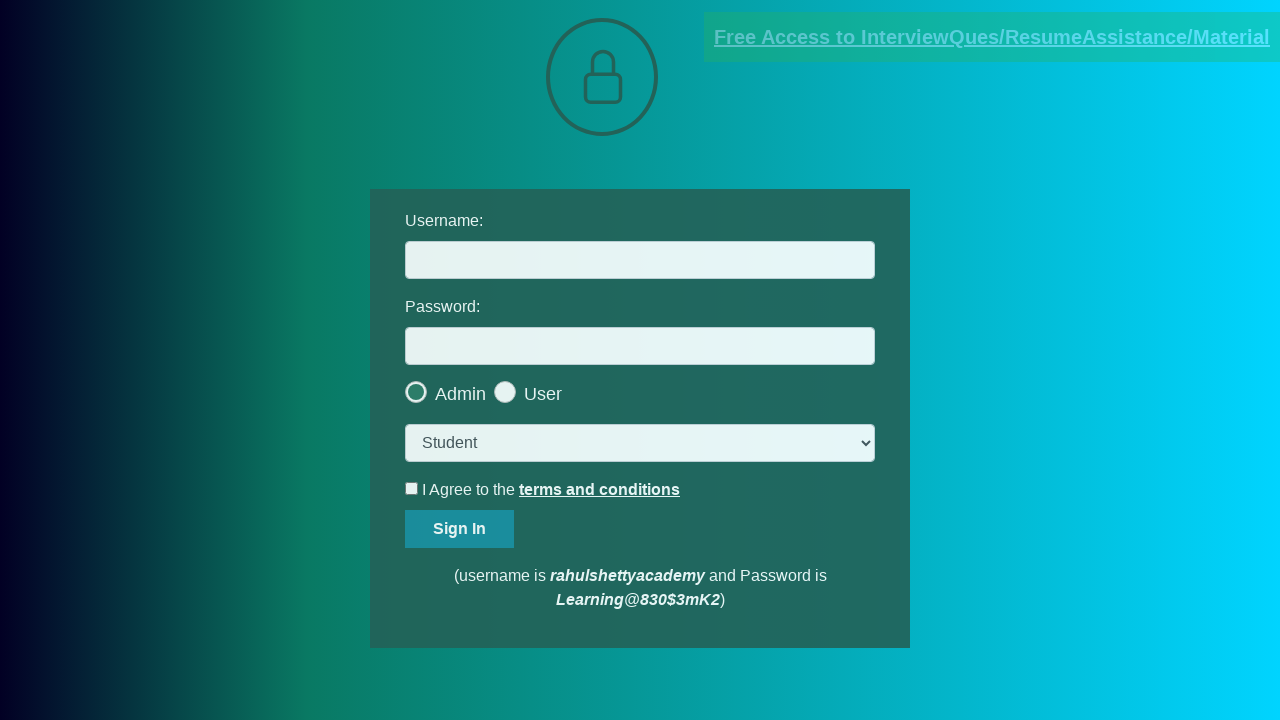

Printed extracted text content
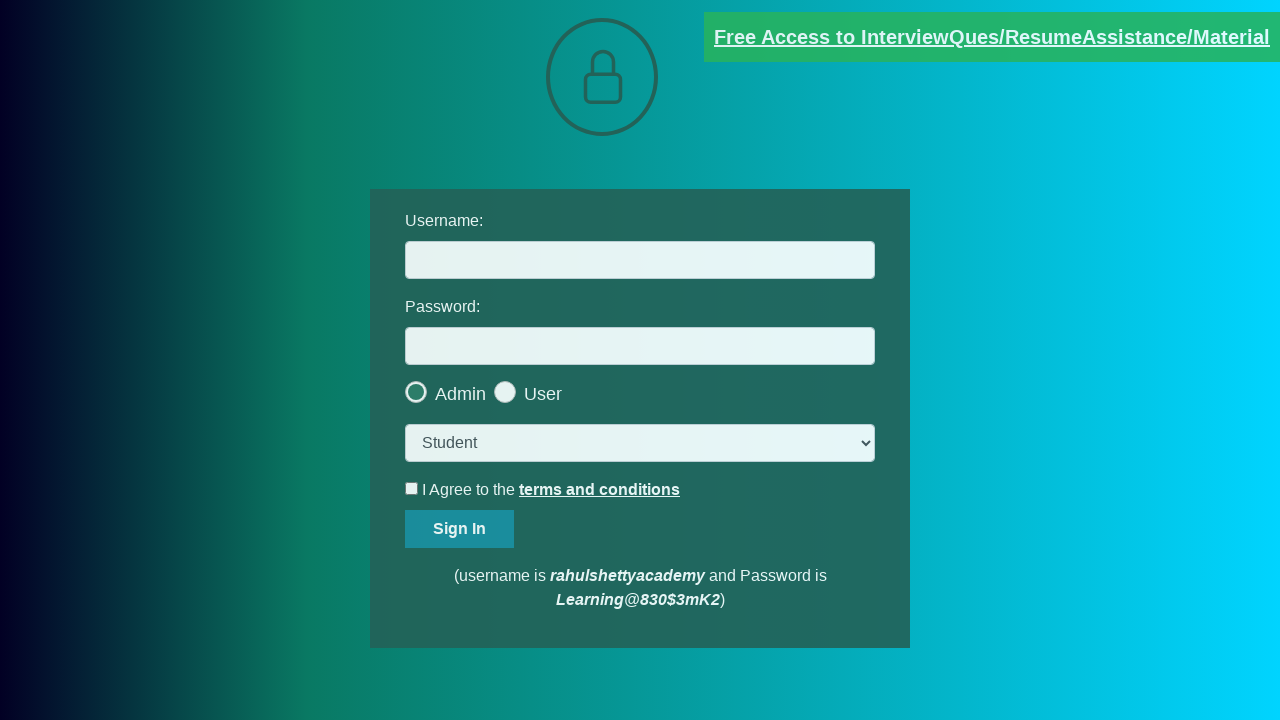

Extracted email ID: mentor@rahulshettyacademy.com
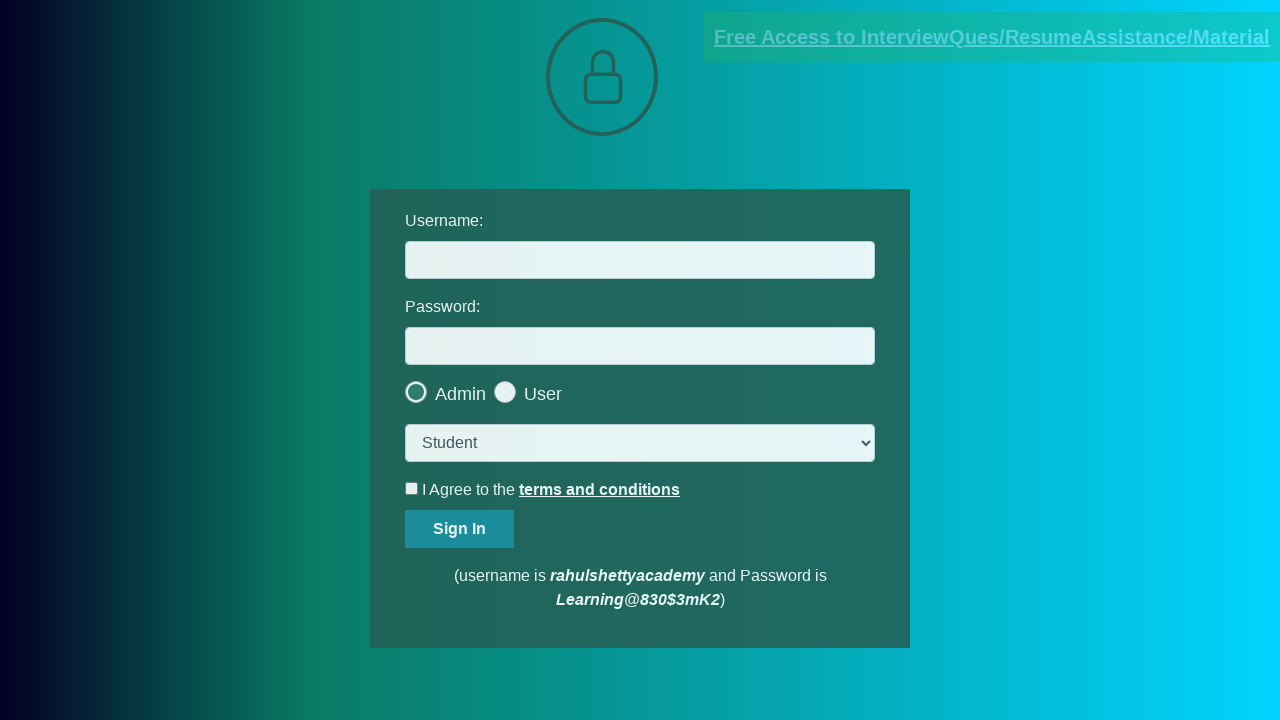

Filled username field with extracted email: mentor@rahulshettyacademy.com on #username
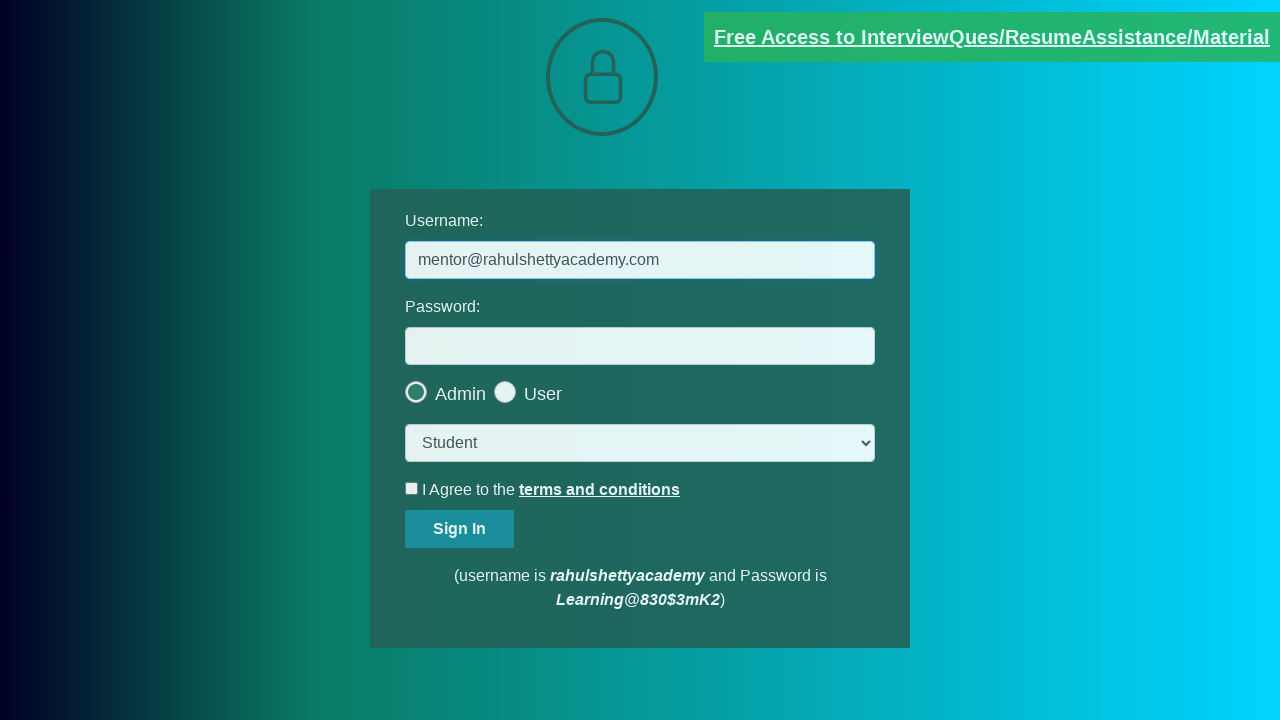

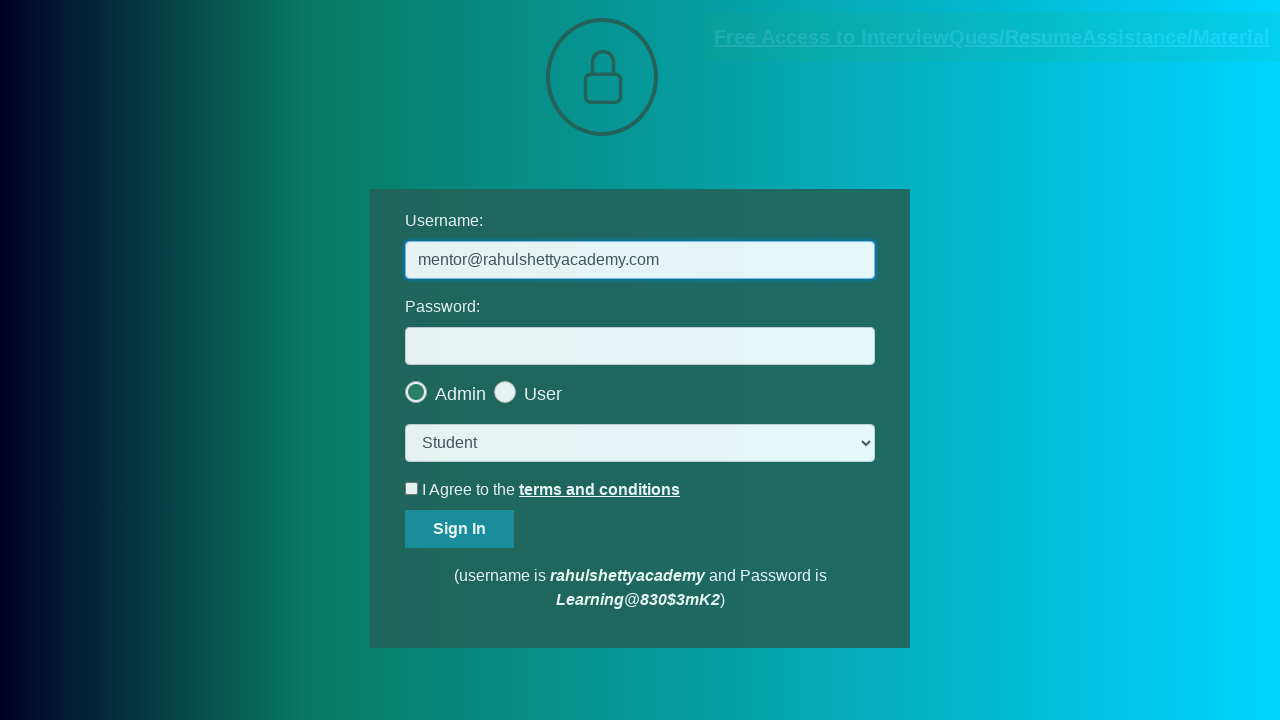